Tests dropdown functionality by selecting a random option from the dropdown menu

Starting URL: https://the-internet.herokuapp.com/dropdown

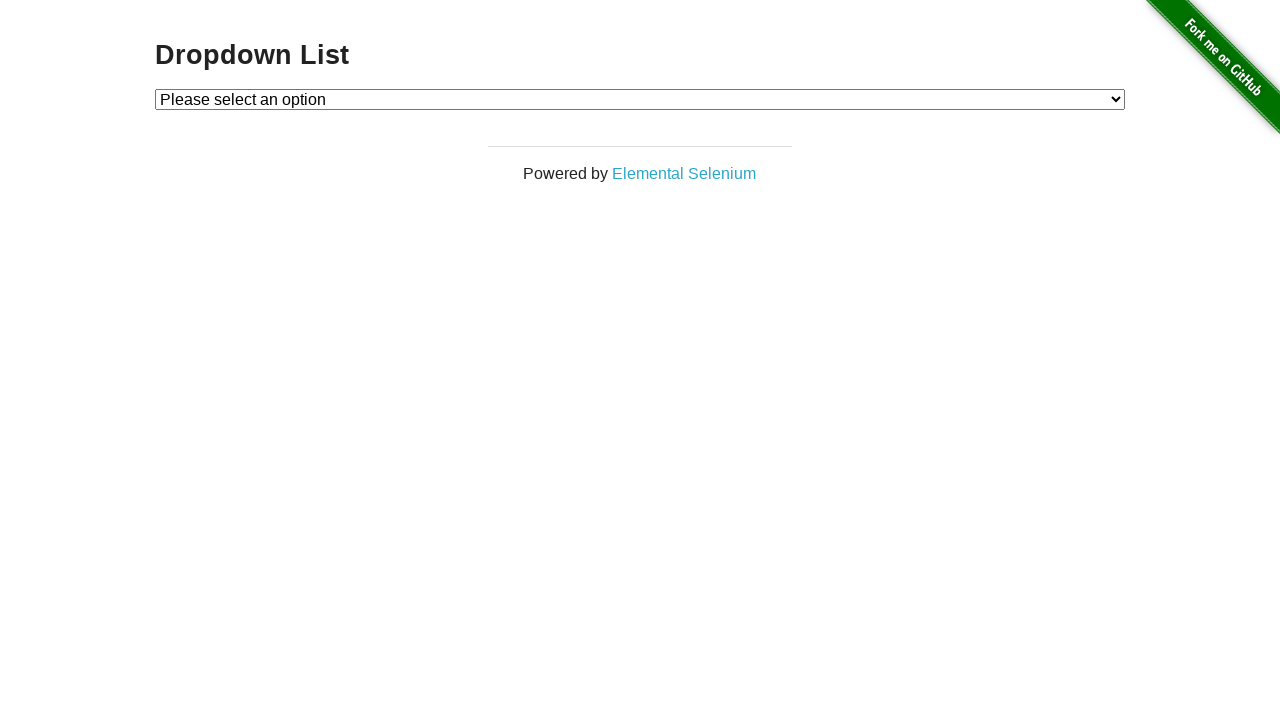

Waited for dropdown element to be visible
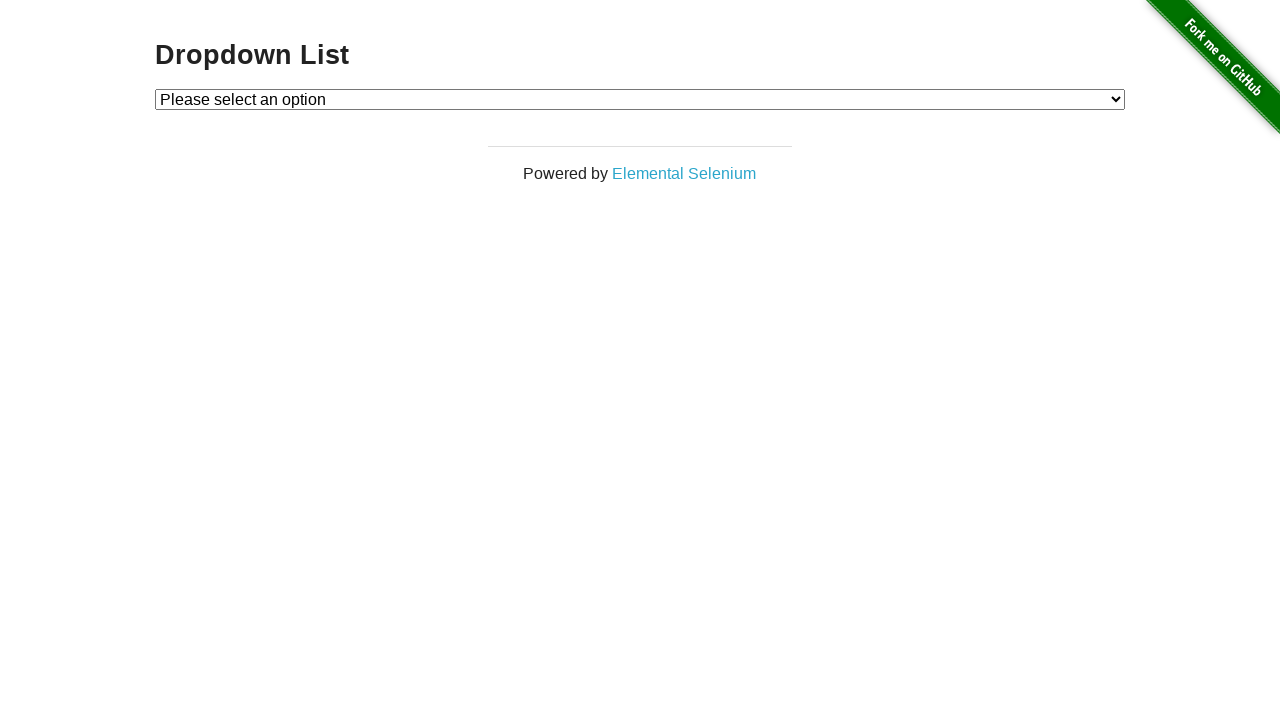

Selected random option '1' from dropdown on #dropdown
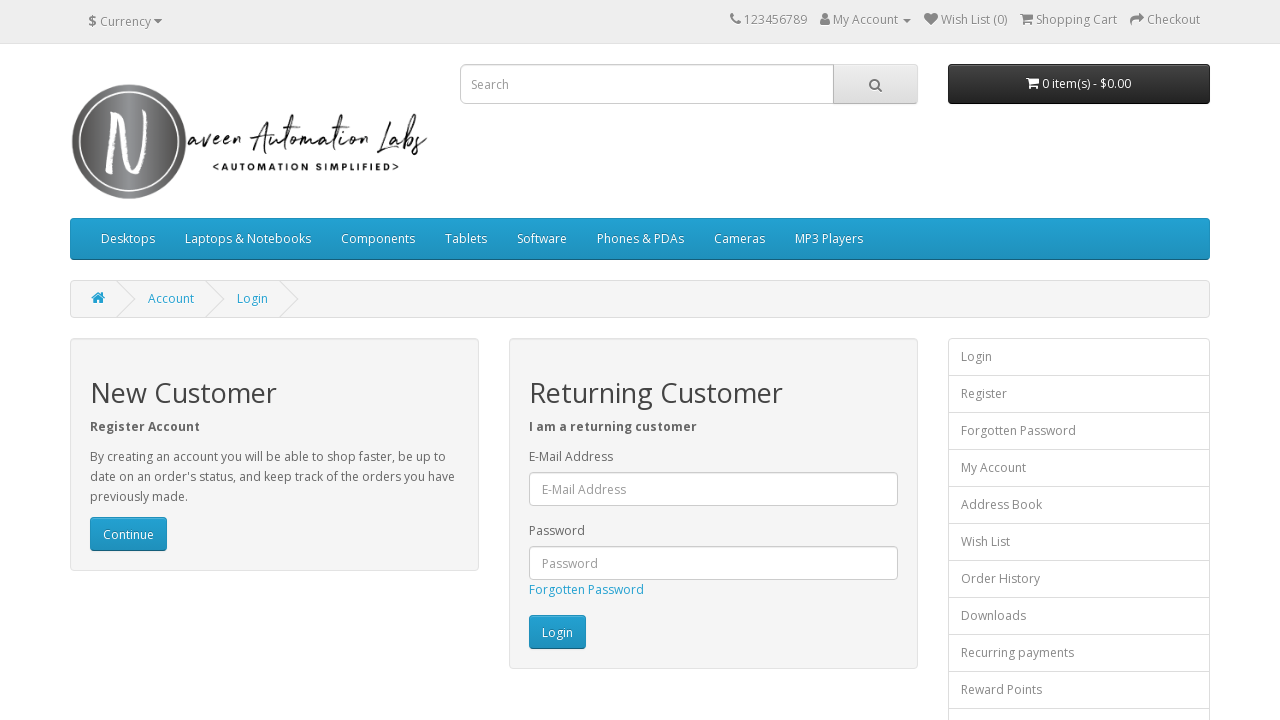

Dropdown option '1' selected successfully
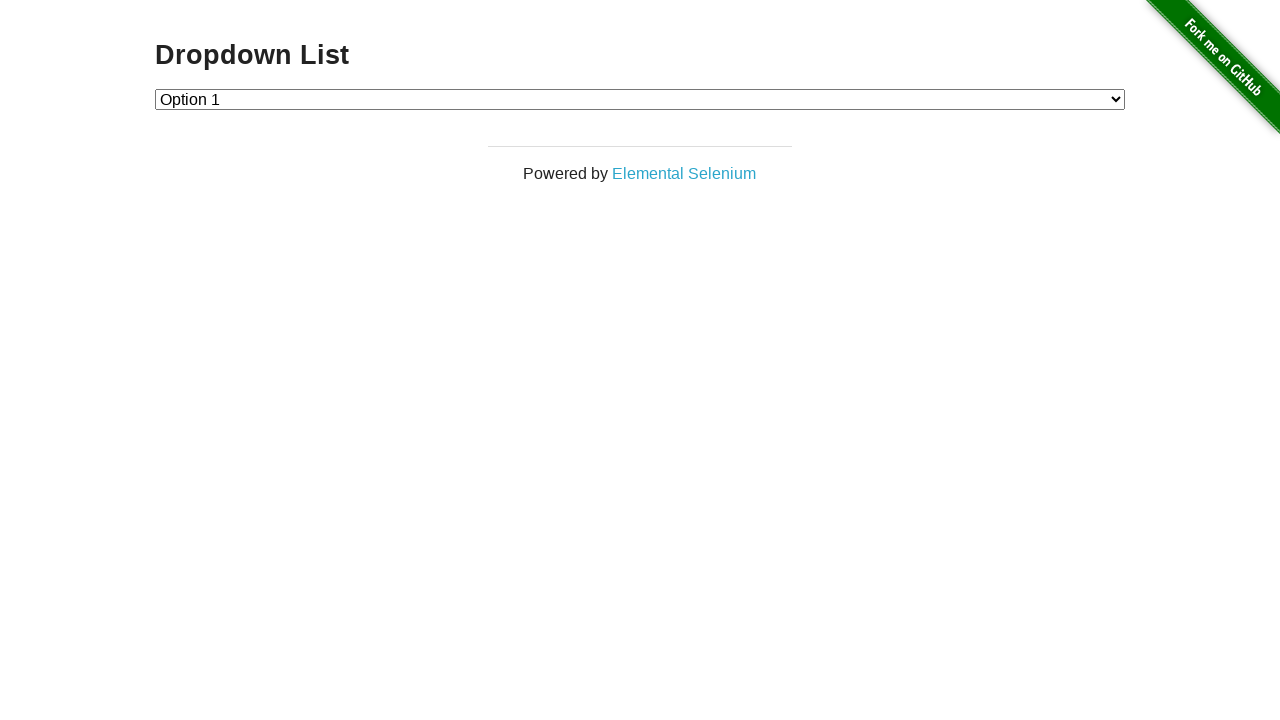

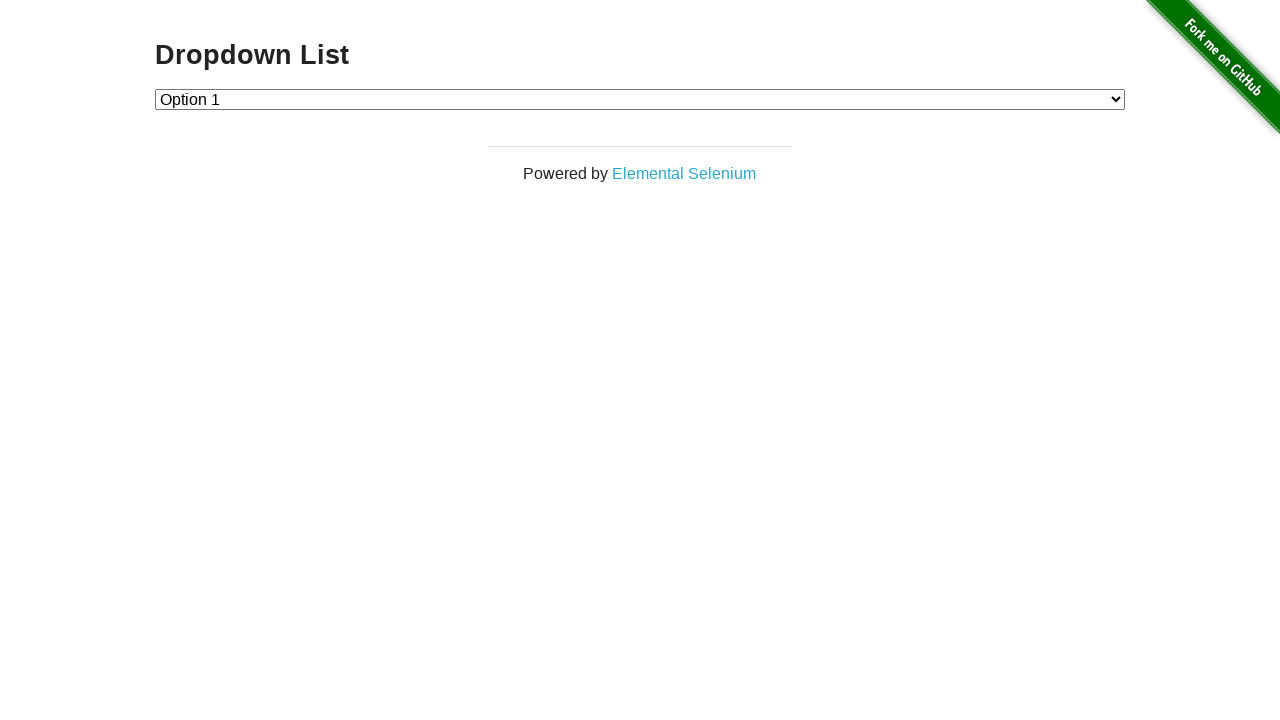